Tests a math quiz page by reading two numbers, calculating their sum, selecting the answer from a dropdown, and submitting the form.

Starting URL: https://suninjuly.github.io/selects1.html

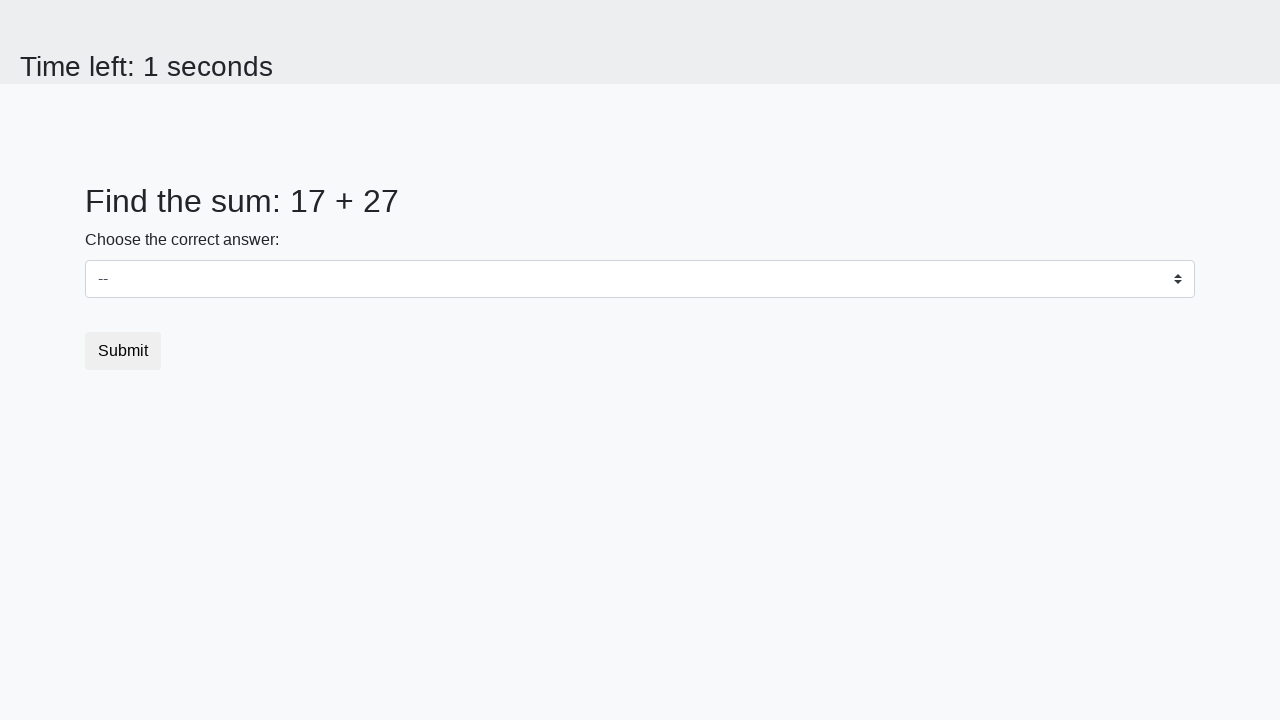

Read first number from the page
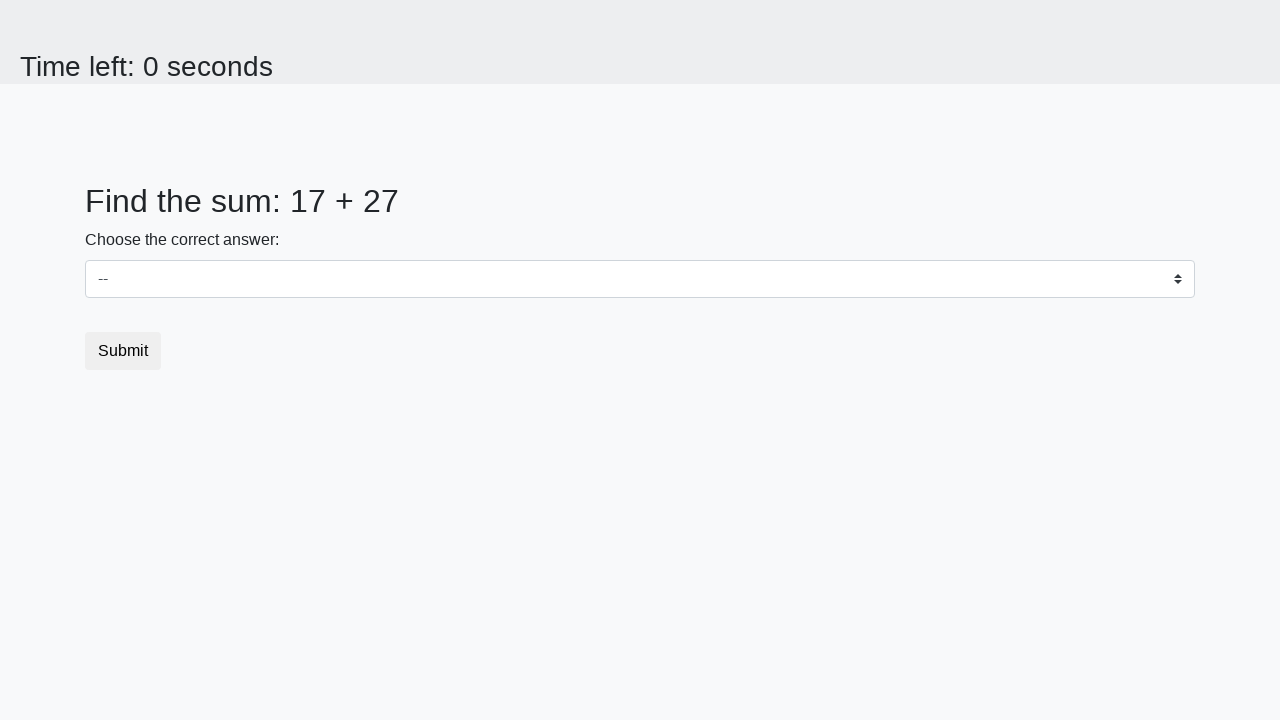

Read second number from the page
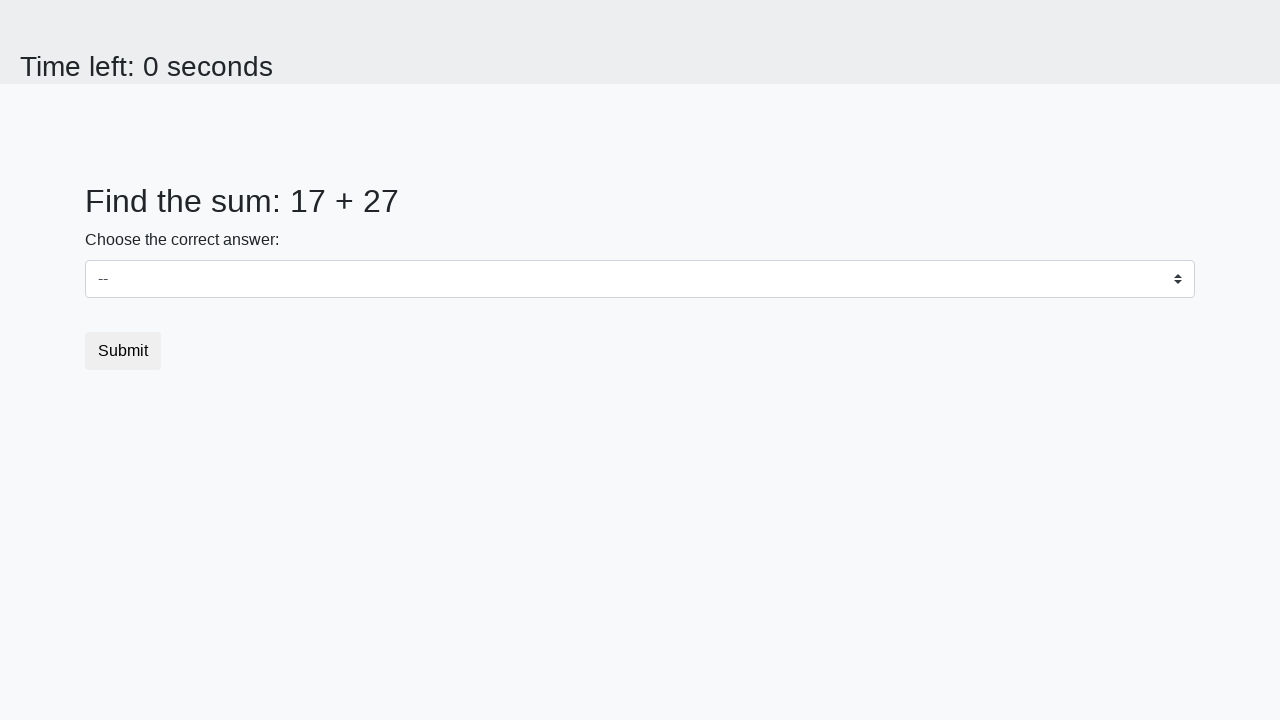

Calculated sum of 17 + 27 = 44
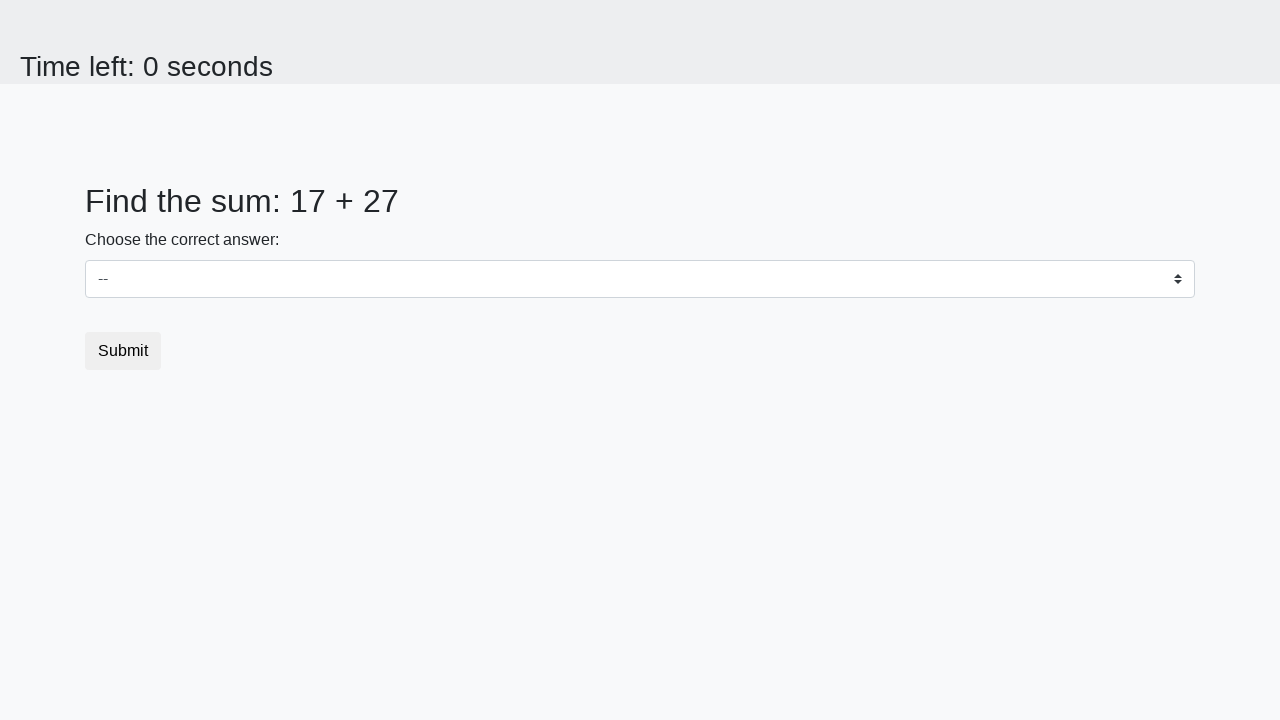

Selected answer 44 from dropdown on select
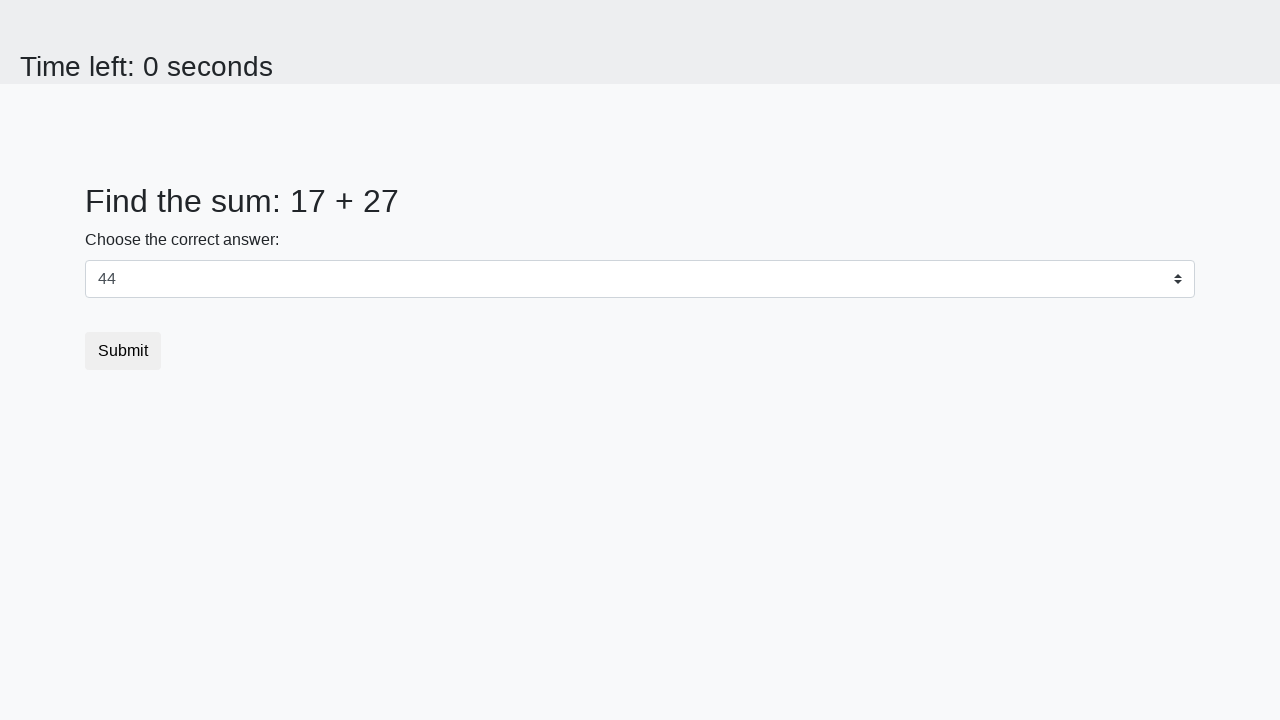

Clicked submit button to complete the quiz at (123, 351) on button.btn-default
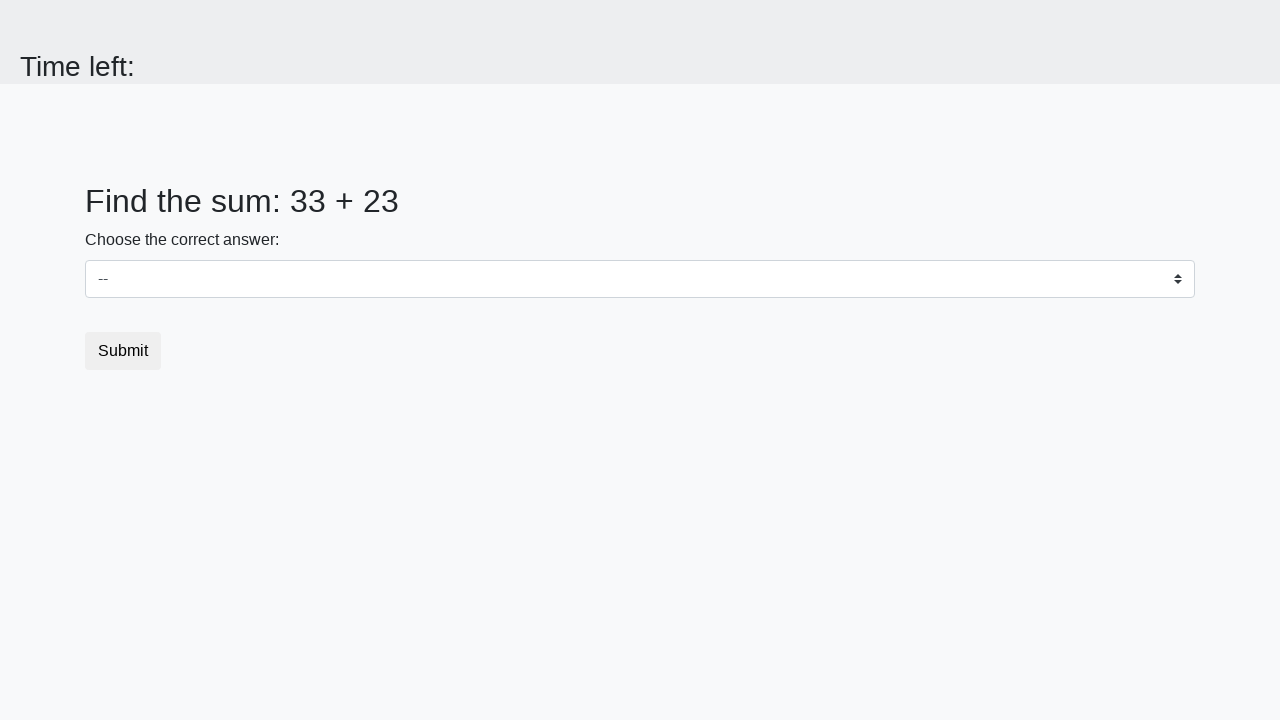

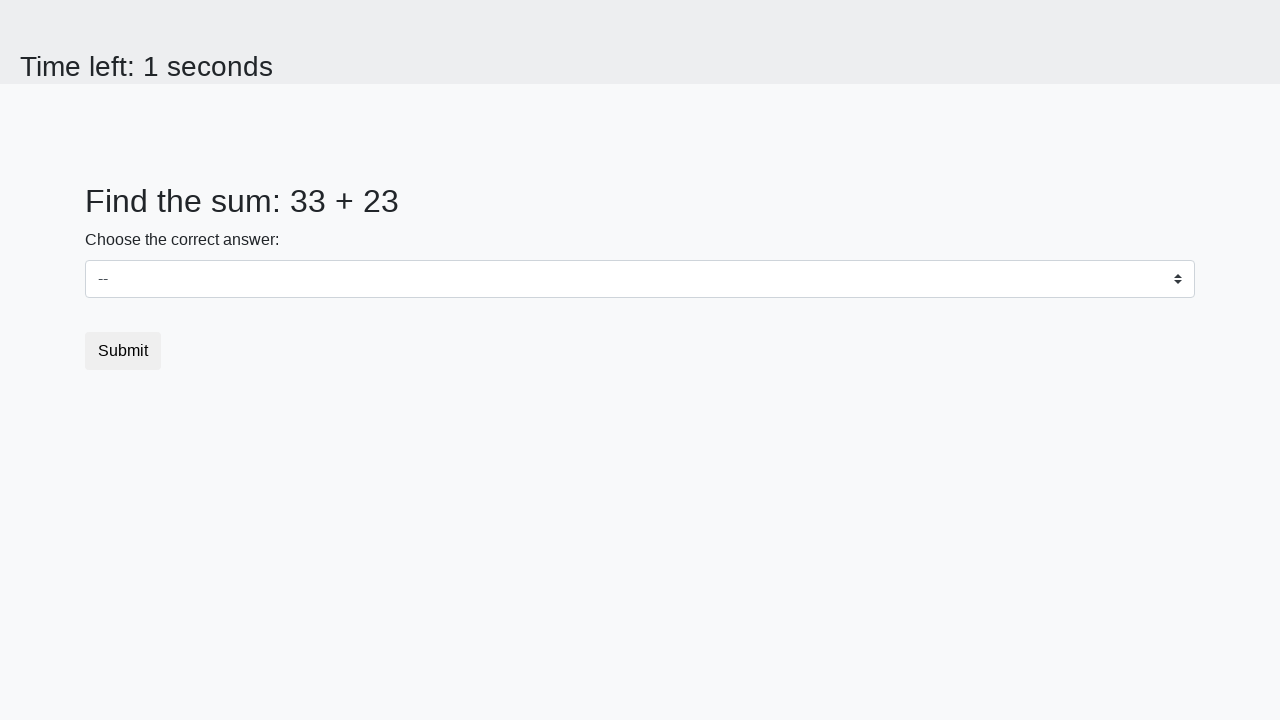